Navigates to Wisequarter homepage and verifies the page loaded by checking the URL

Starting URL: https://www.wisequarter.com

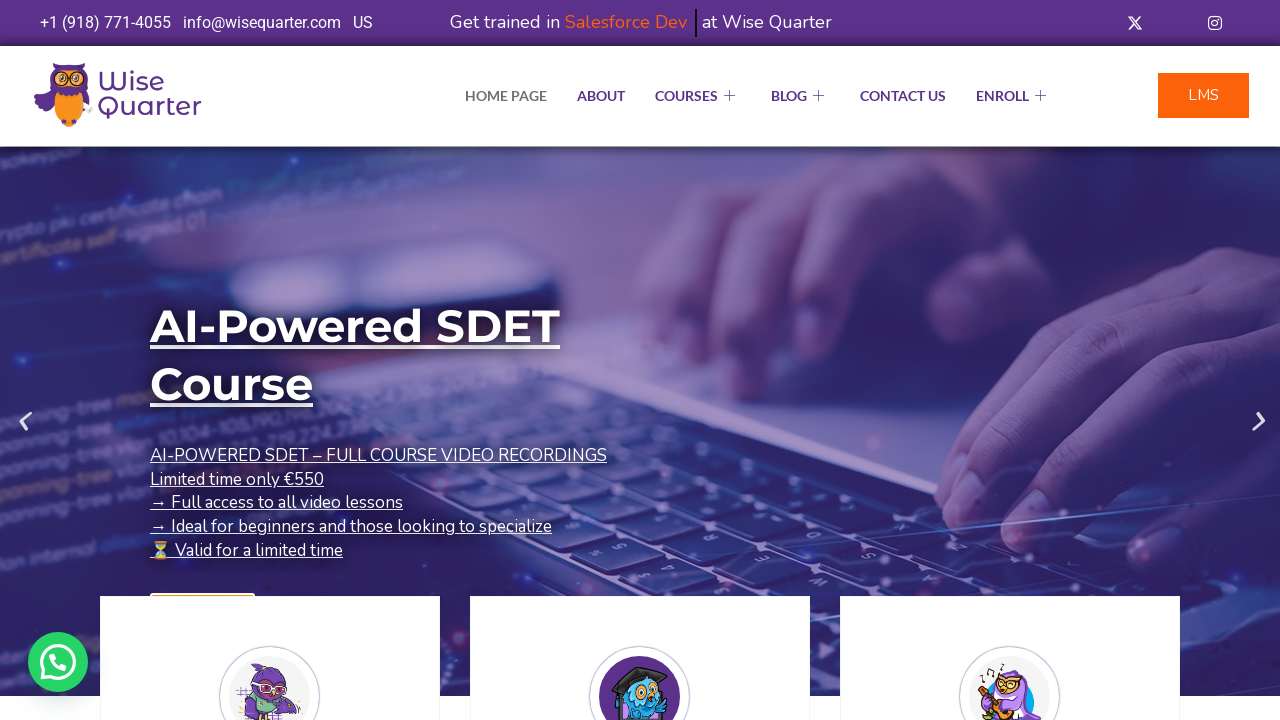

Waited for page to reach domcontentloaded state
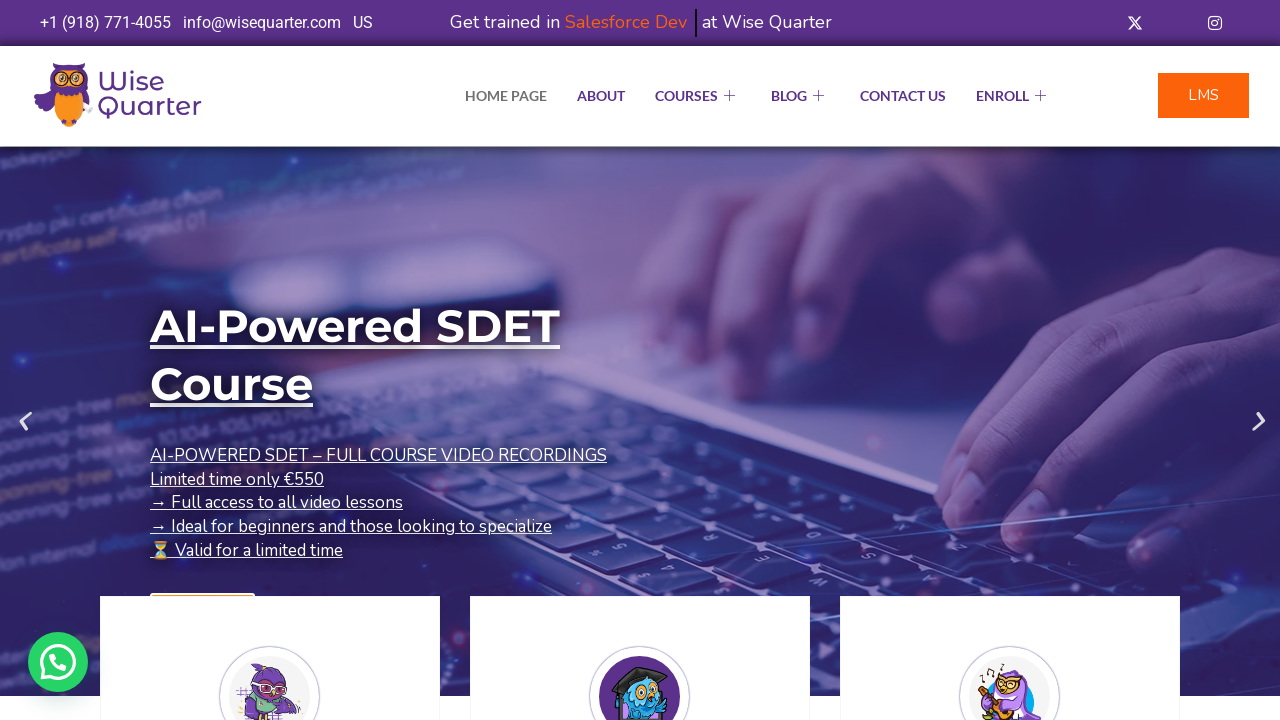

Verified that URL contains 'wisequarter' - homepage loaded successfully
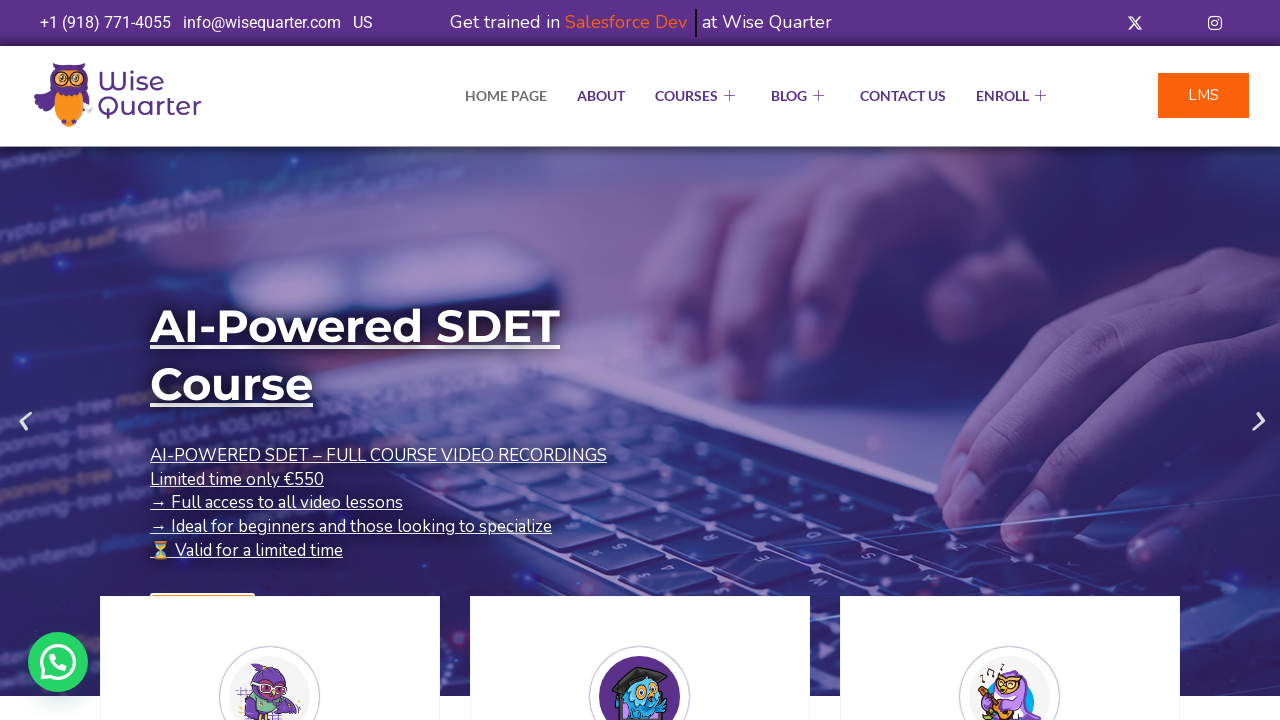

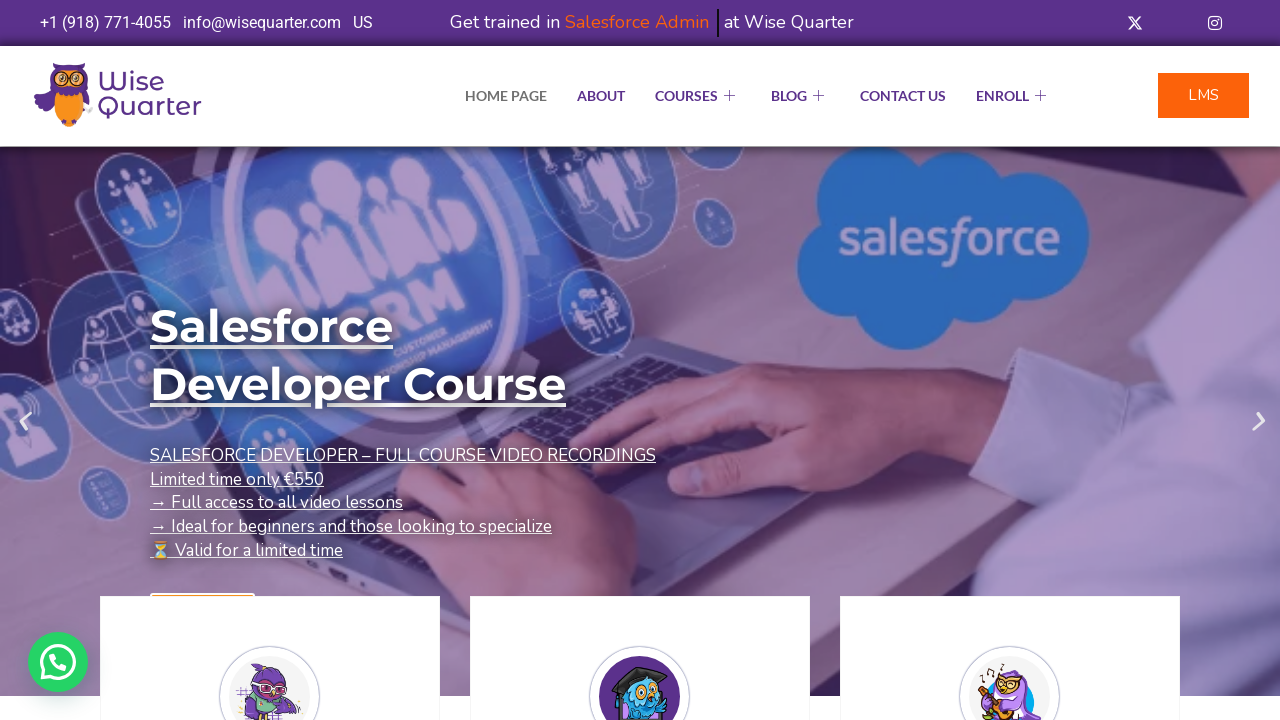